Tests various checkbox and toggle switch interactions on a practice website, including clicking standard checkboxes, tri-state checkboxes, and toggle switches, then verifying element states.

Starting URL: https://leafground.com/checkbox.xhtml

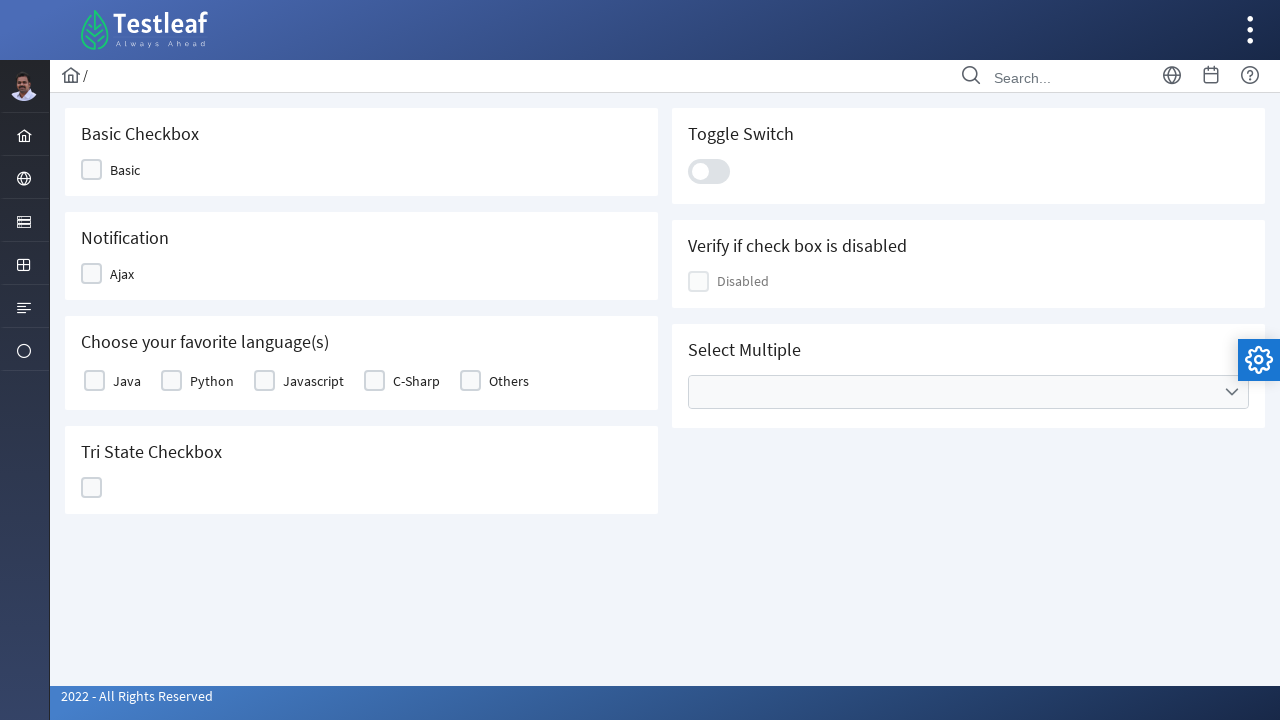

Clicked on boolean checkbox at (92, 170) on div.ui-selectbooleancheckbox.ui-chkbox div.ui-chkbox-box
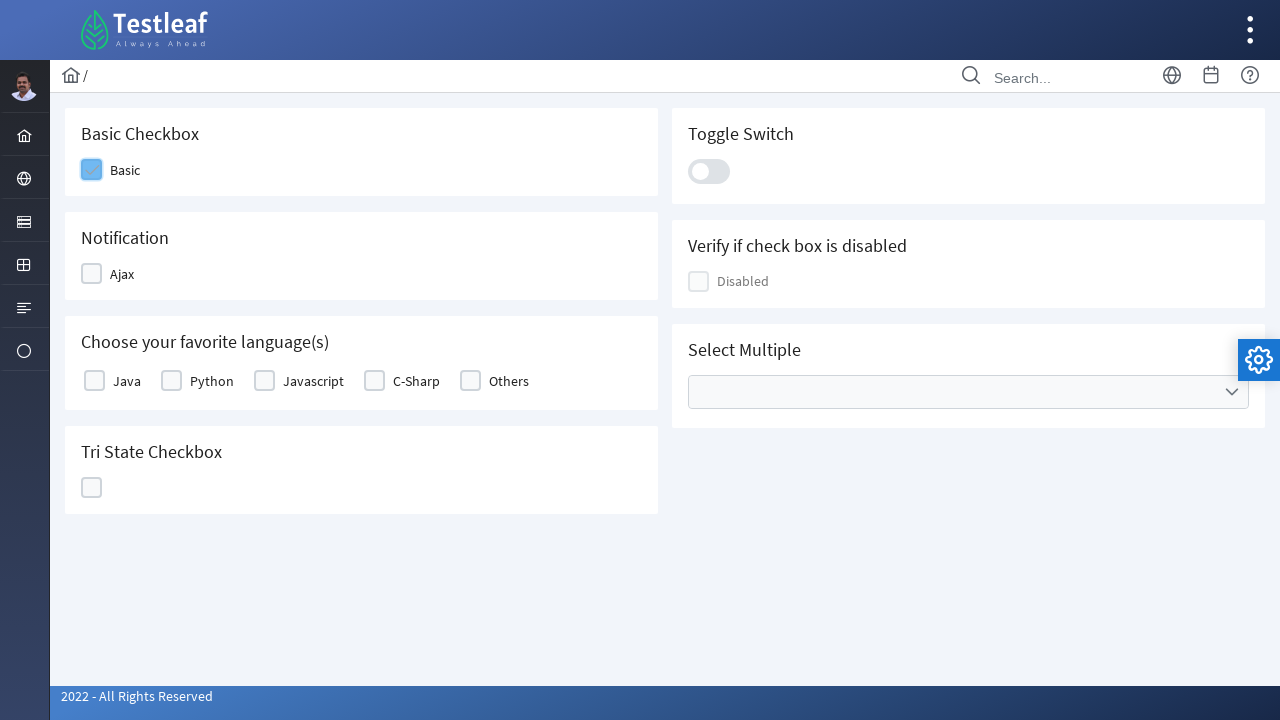

Waited 1 second for UI response
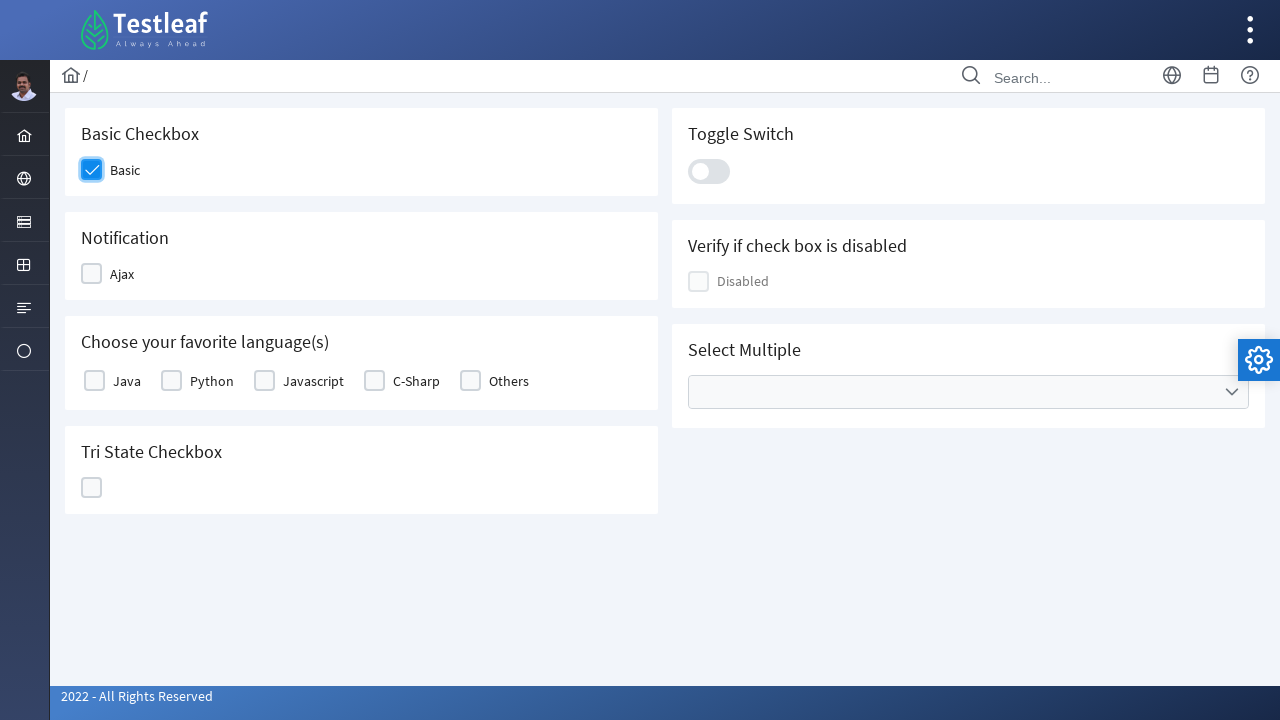

Clicked on second checkbox element at (116, 274) on div[id='j_idt87:j_idt91']
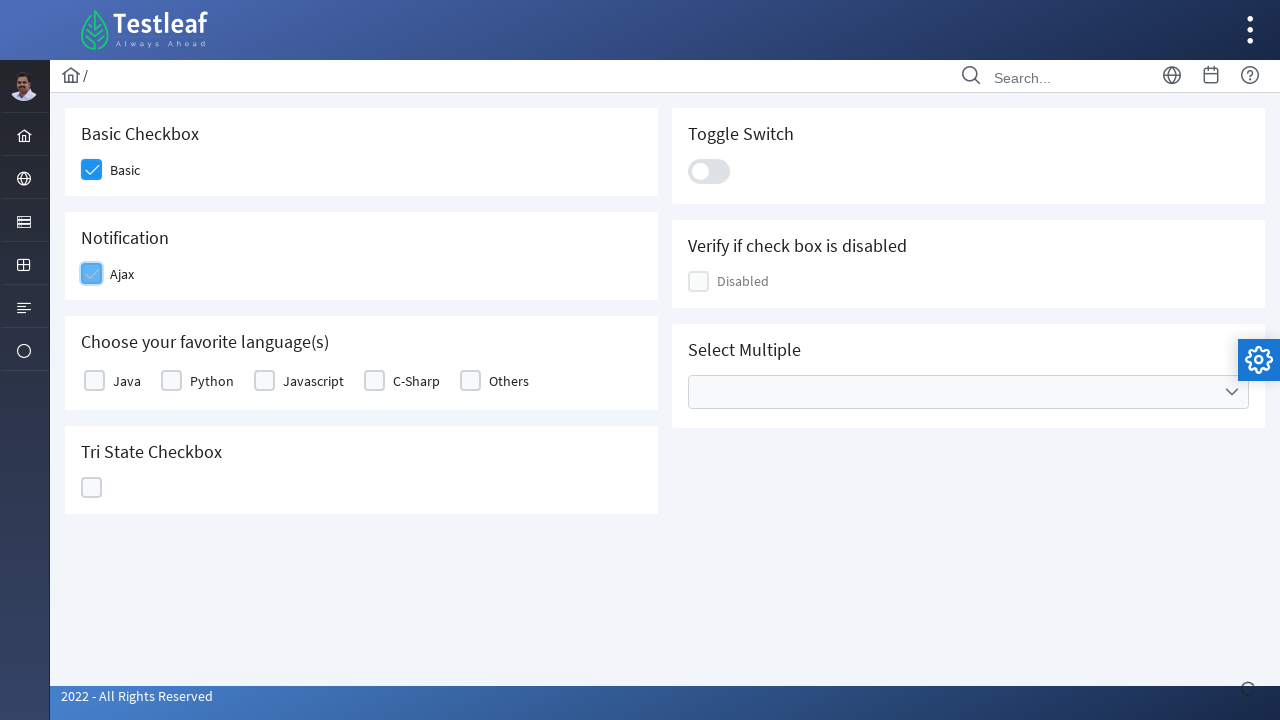

Waited 1 second
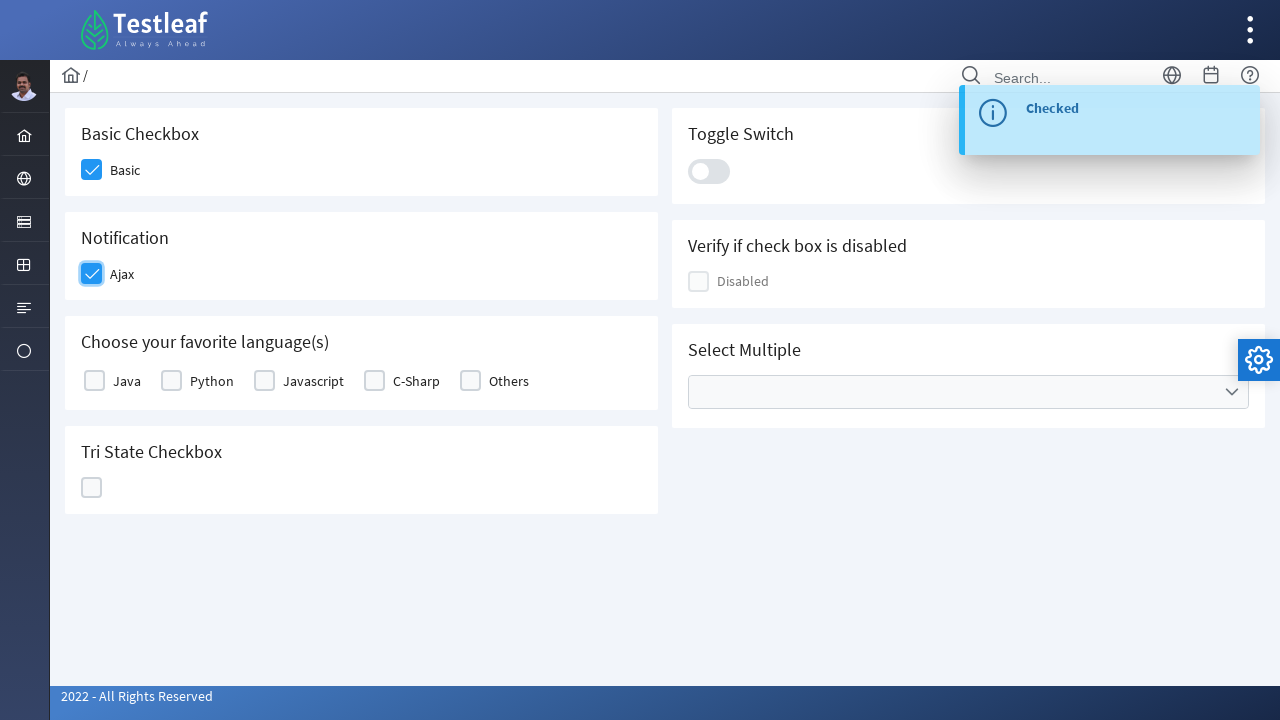

Clicked on basic checkbox option at (127, 381) on label[for='j_idt87:basic:0']
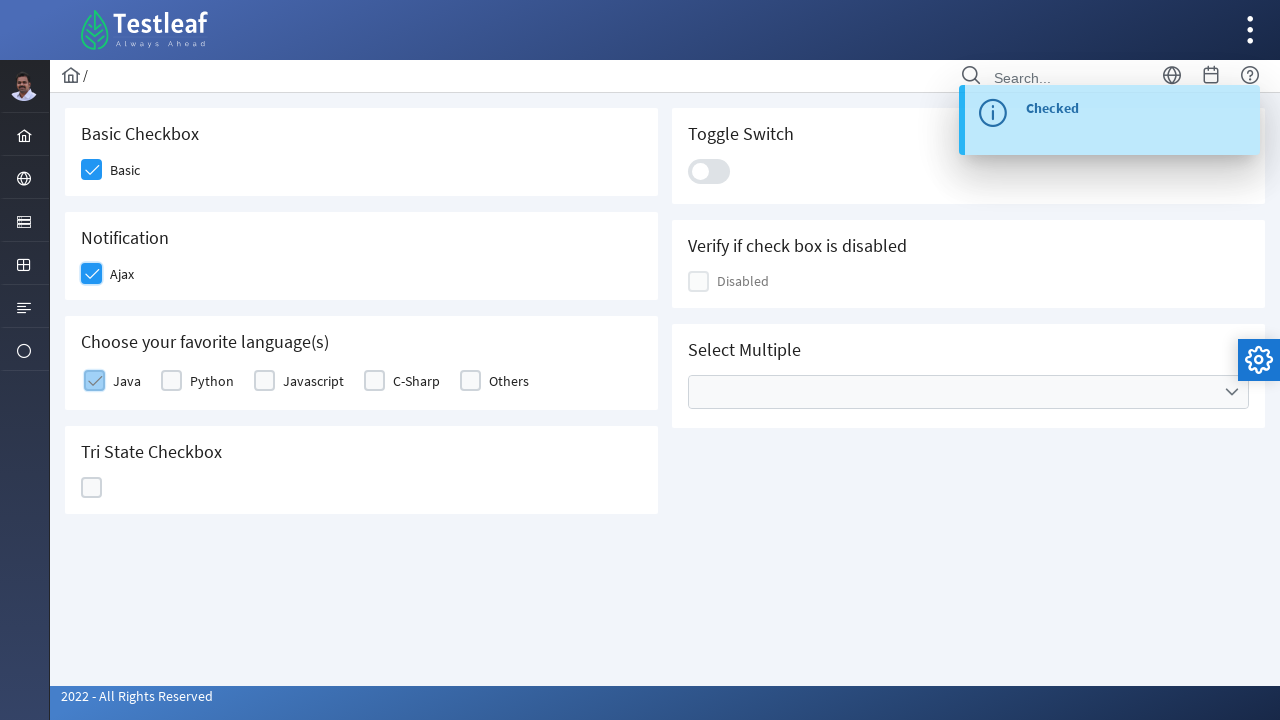

Clicked on tri-state checkbox at (92, 488) on div[id='j_idt87:ajaxTriState'] div.ui-chkbox-box
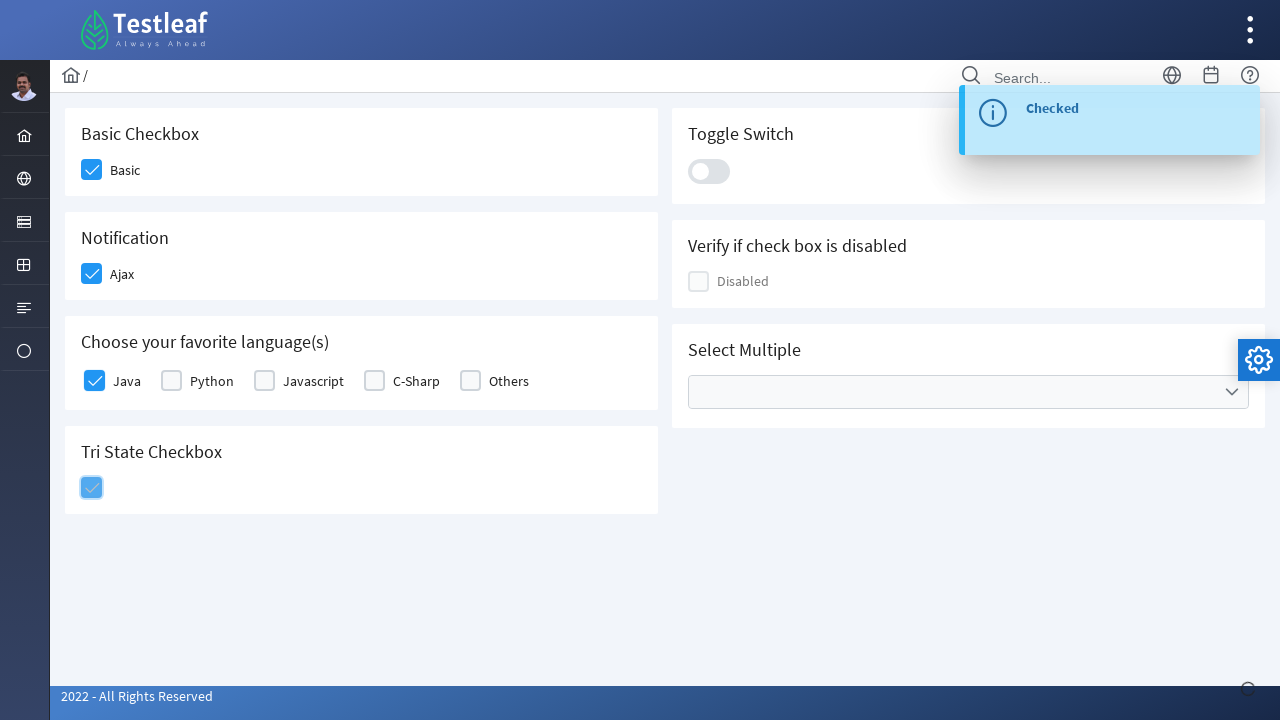

Waited 1 second for notification
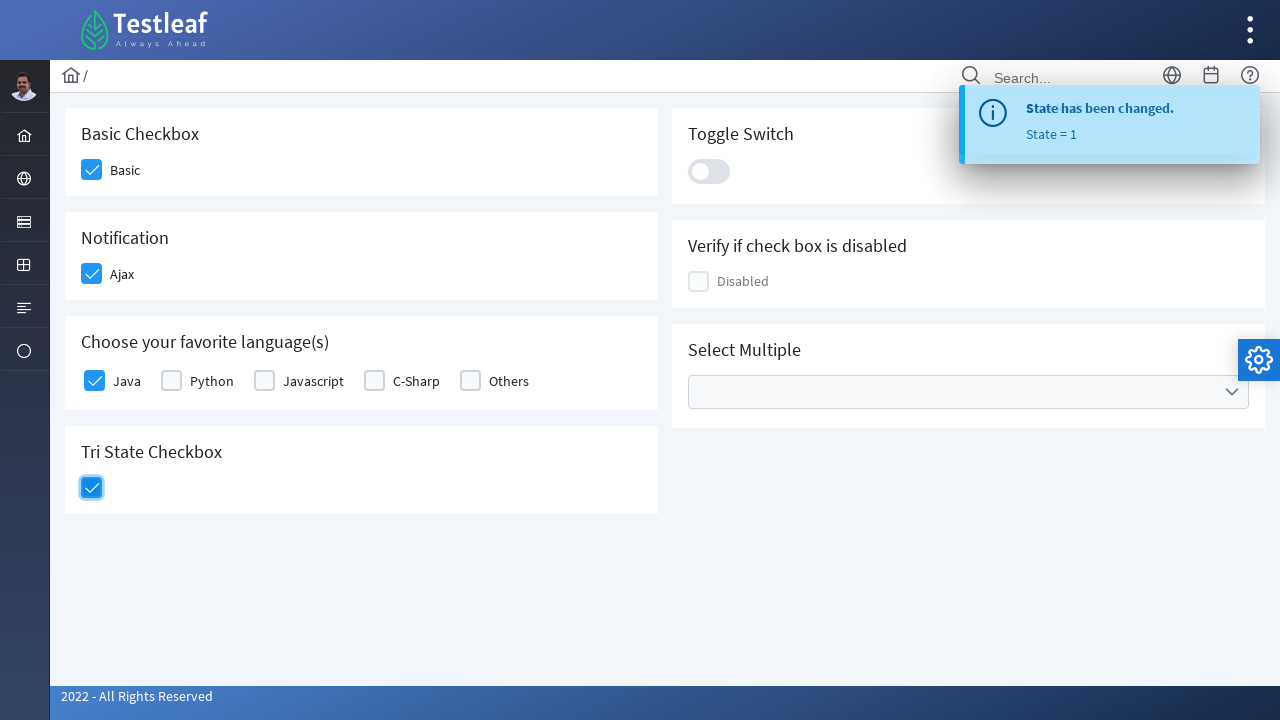

Clicked on toggle switch at (709, 171) on div.ui-toggleswitch-slider
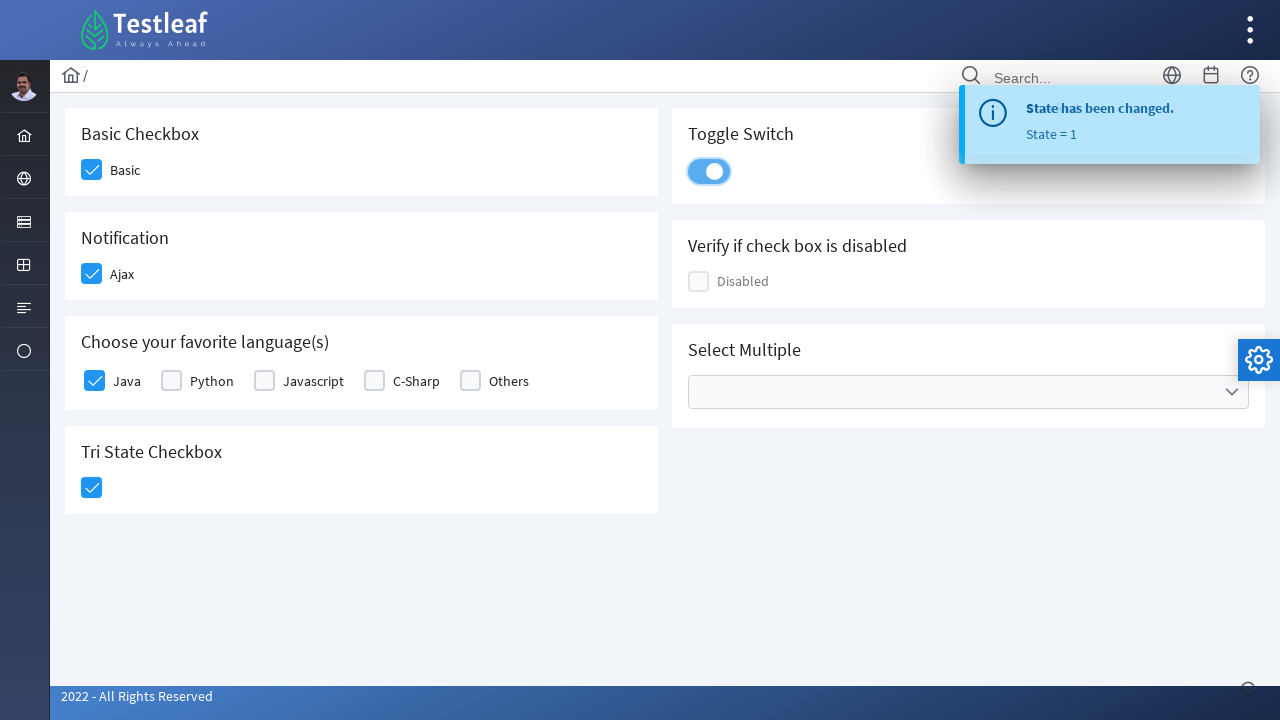

Verified toggle element is enabled
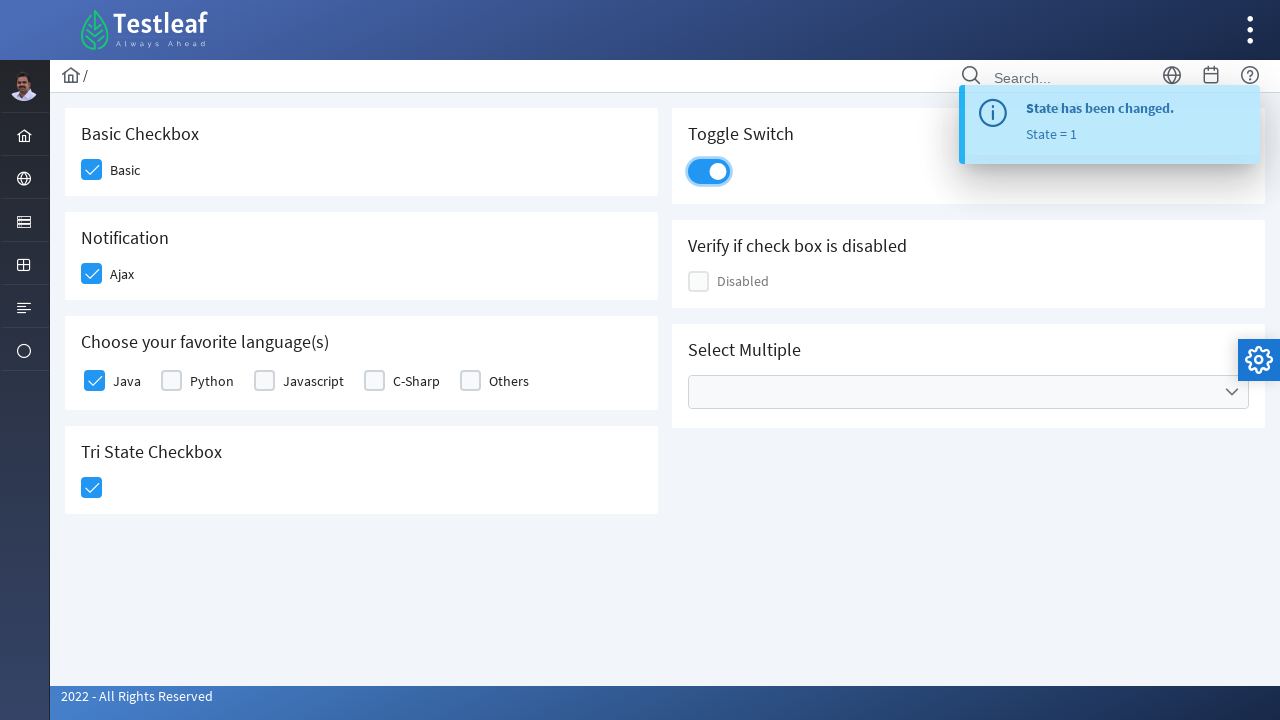

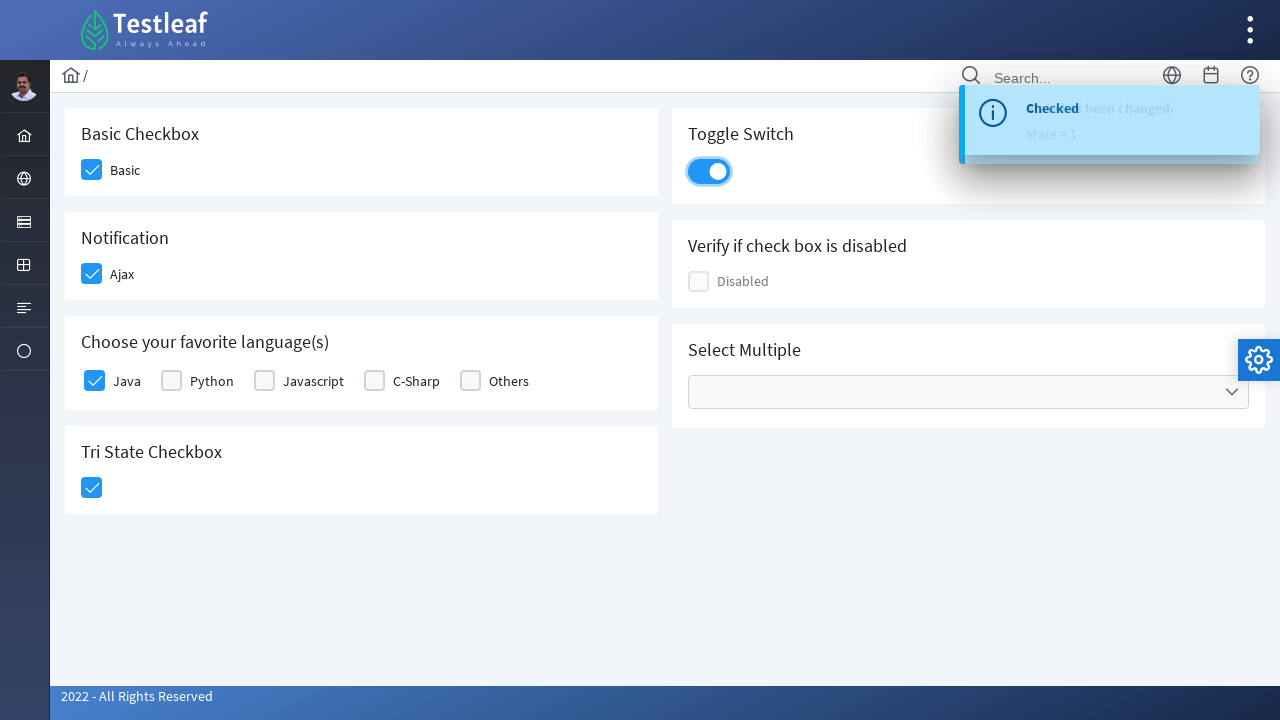